Tests window handle management by clicking a link that opens a new window and retrieving window handles

Starting URL: https://parabank.parasoft.com/parabank/index.htm

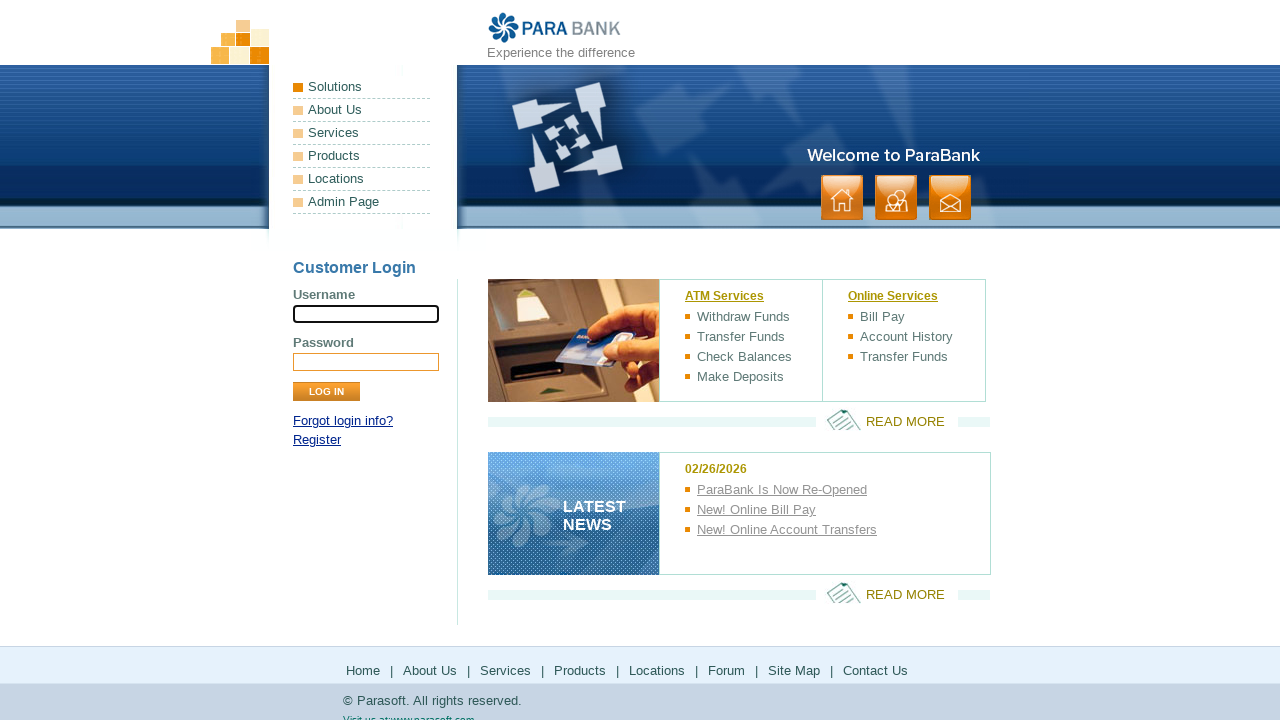

Clicked link that opens a new window at (432, 710) on ul.visit li a
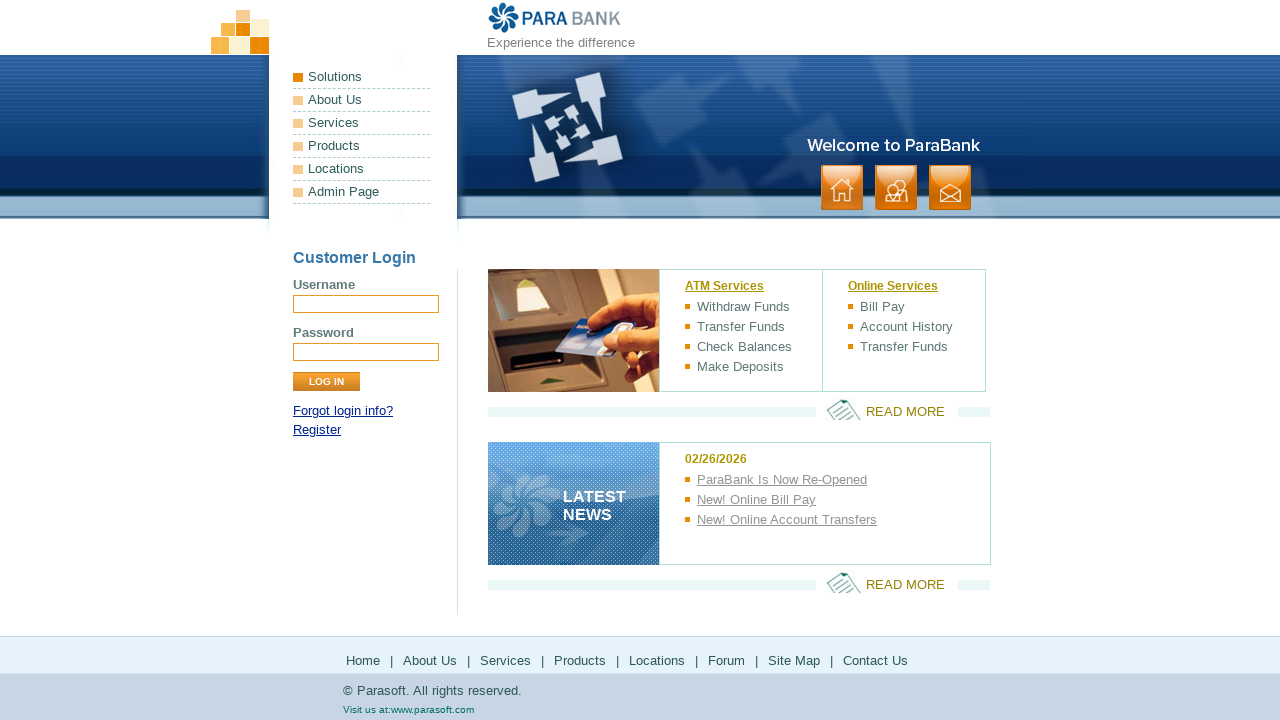

Retrieved all open pages from context
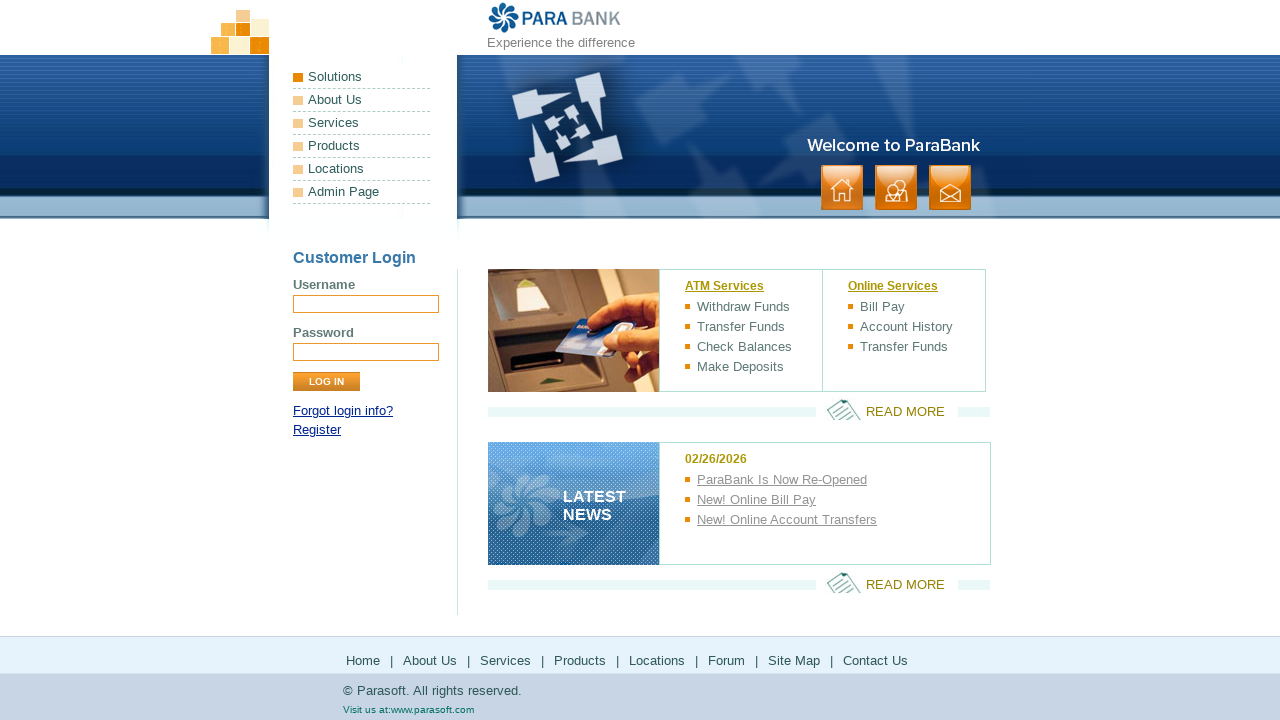

Printed number of opened pages: 2
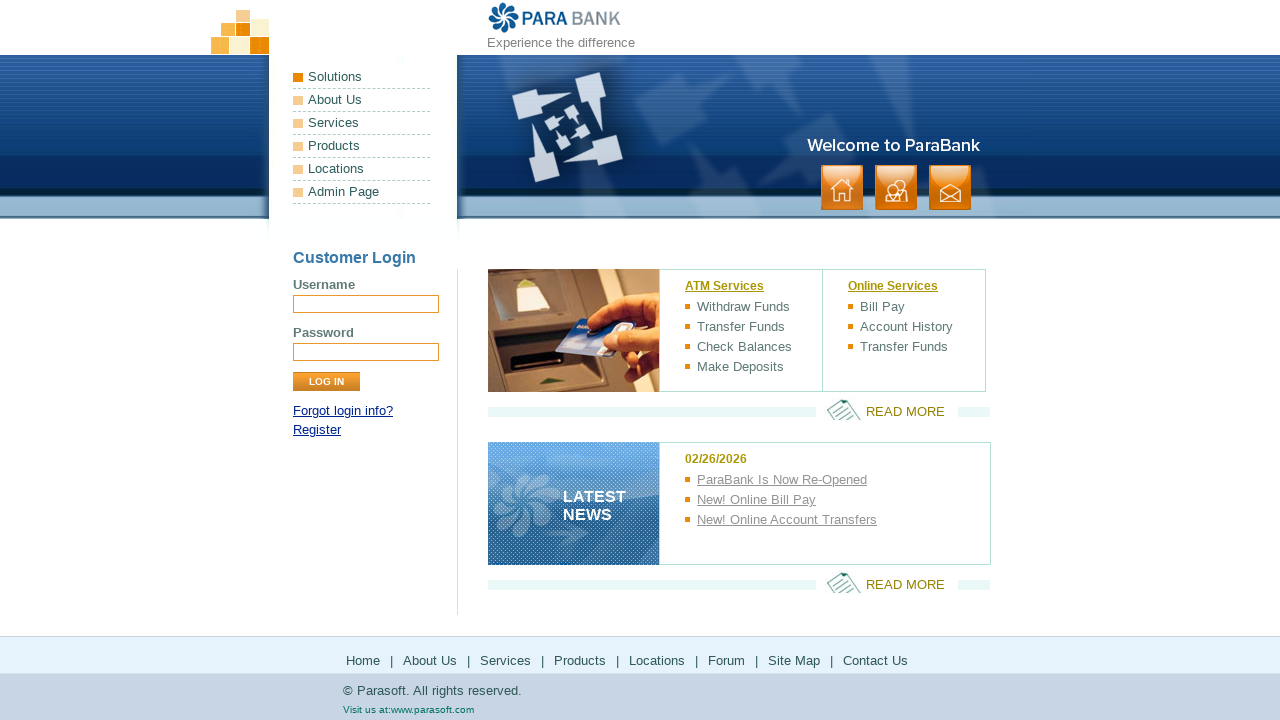

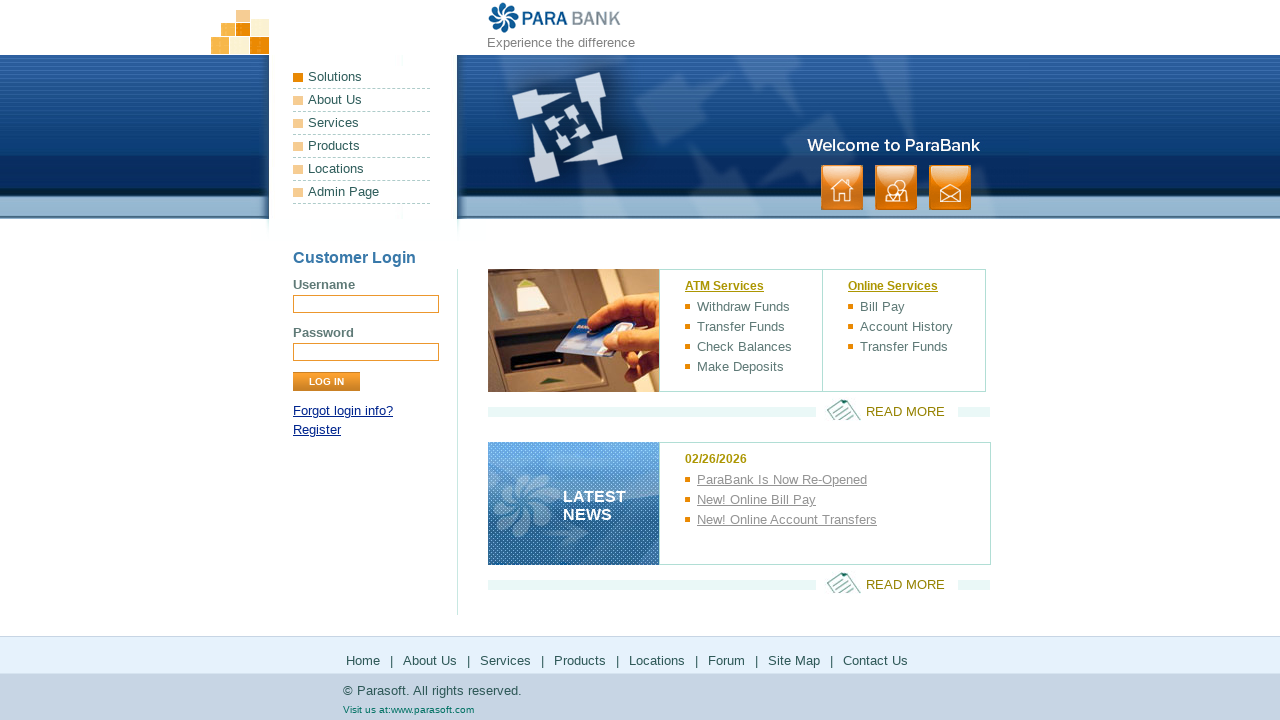